Tests a workshop page by filling in a task name, clicking a button to show details, then filling in a comment field

Starting URL: https://suvroc.github.io/selenium-mail-course/02/workshop.html

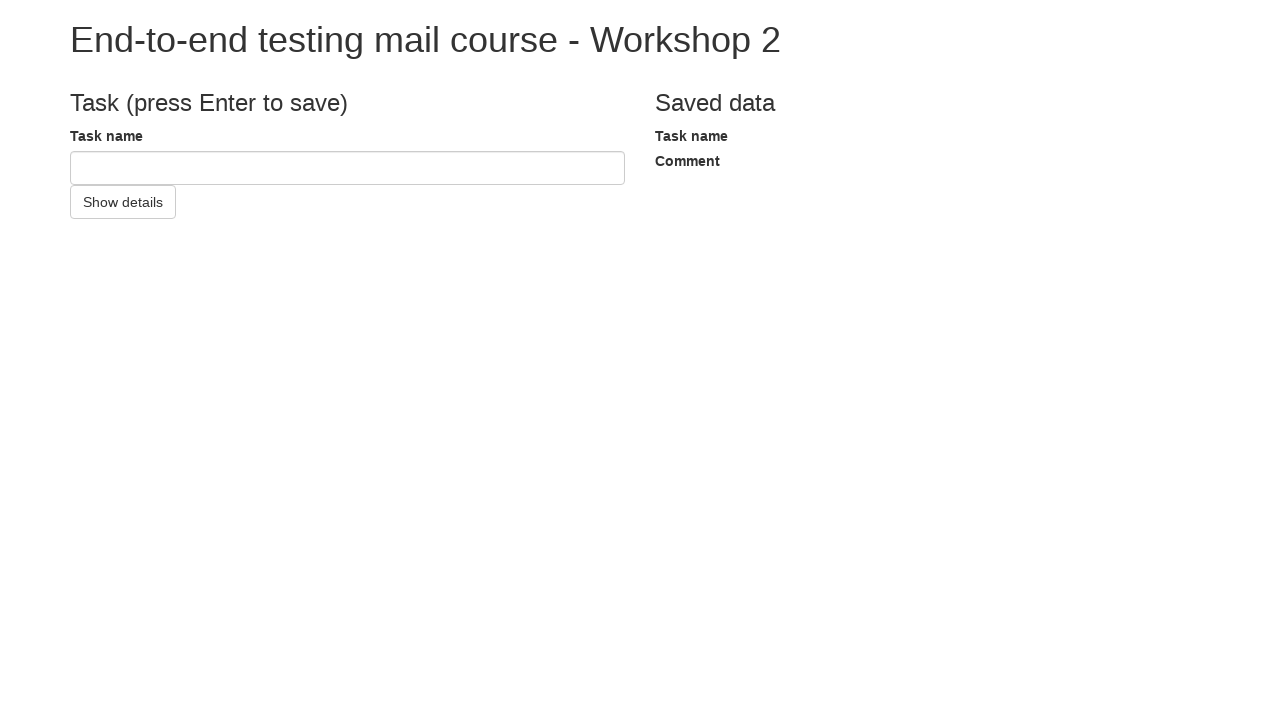

Filled task name input field with 'Test name' on #taskNameInput
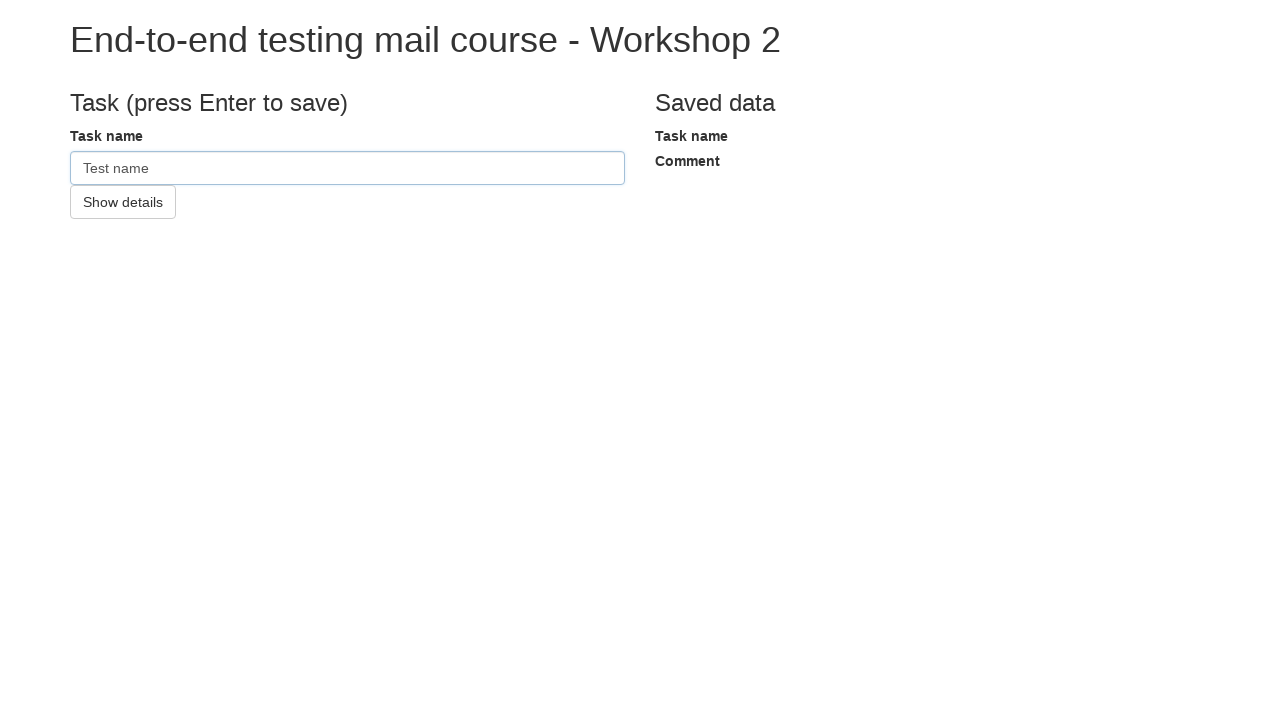

Pressed Enter key on task name input field on #taskNameInput
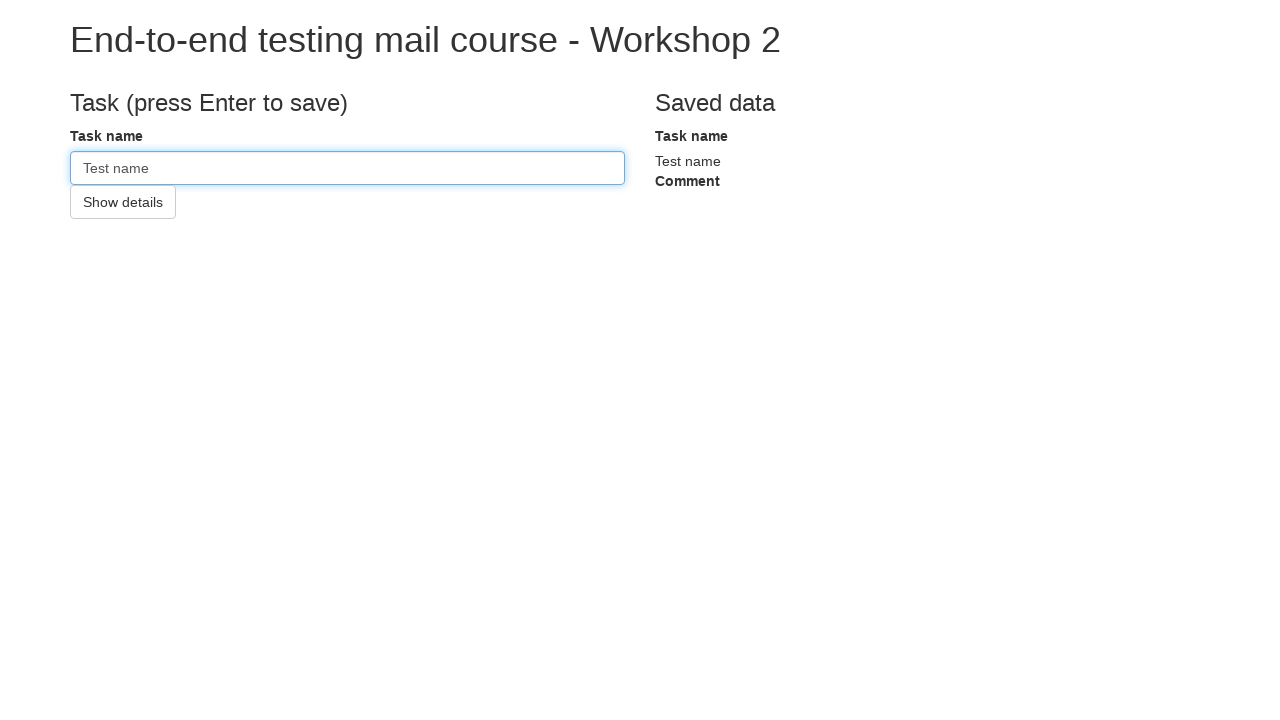

Clicked show details button at (123, 202) on #showDetailsButton
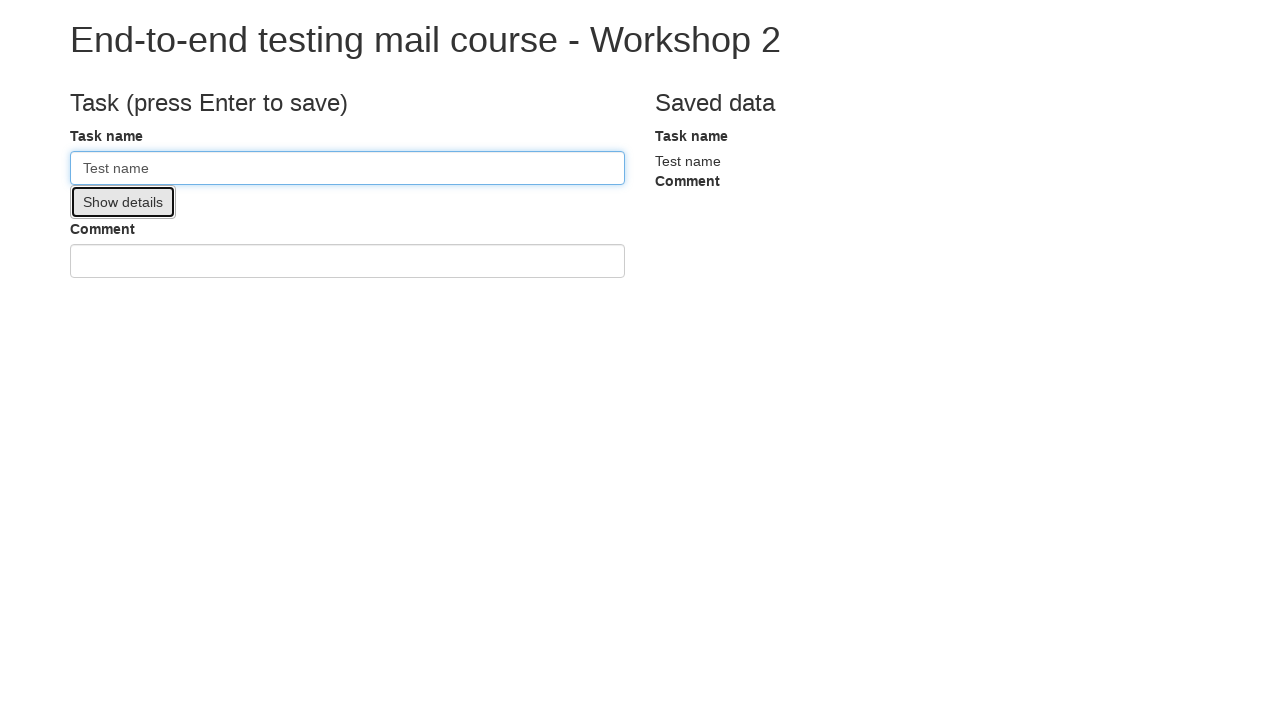

Filled comment input field with 'Test comment' on #commentInput
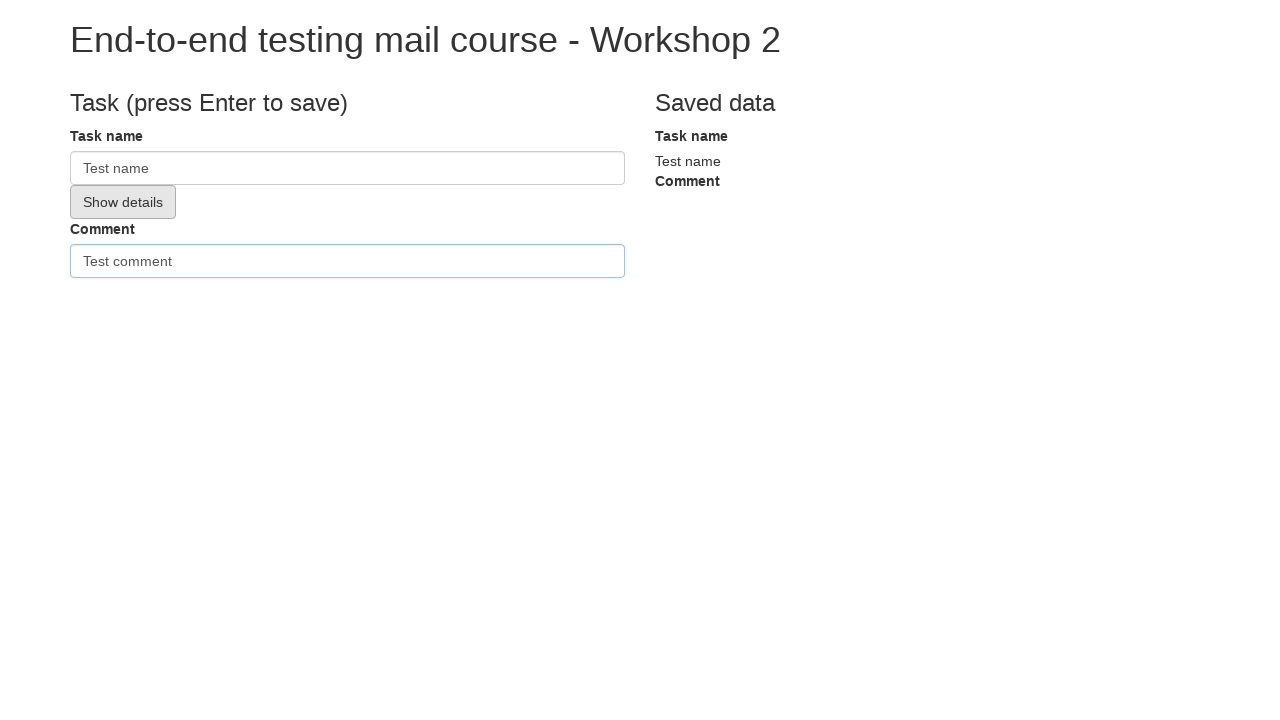

Pressed Enter key on task name input field on #taskNameInput
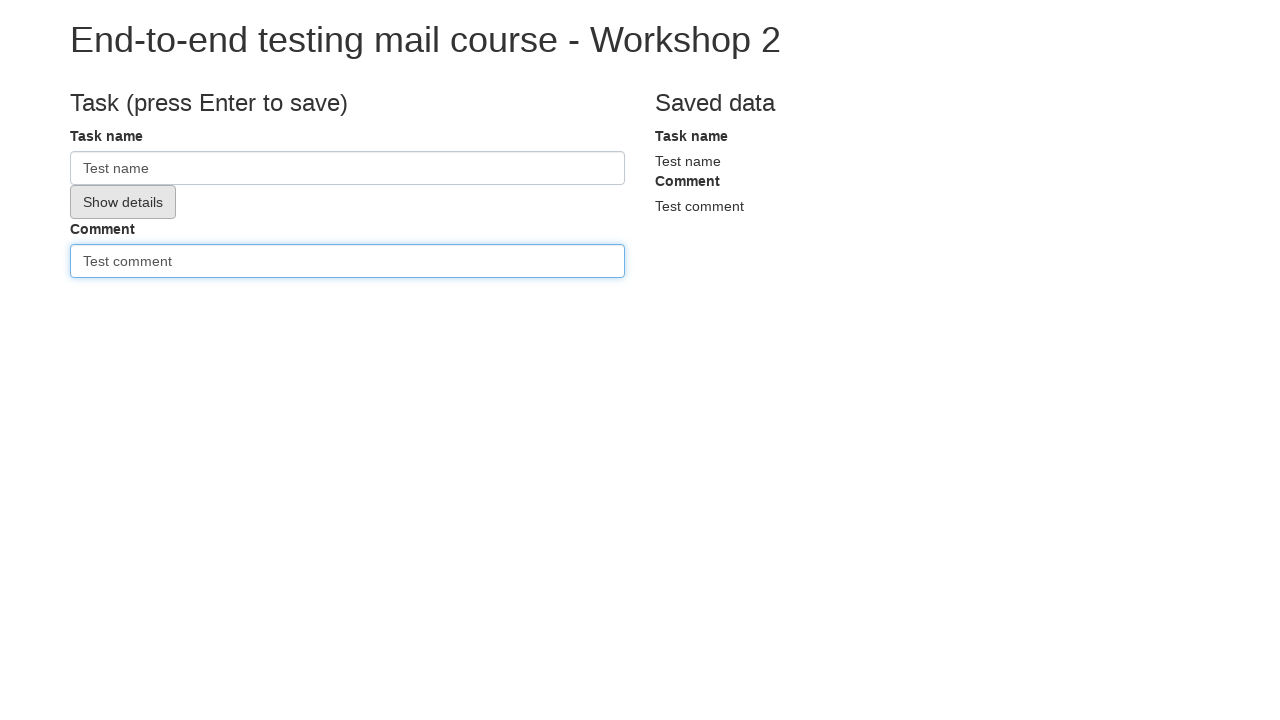

Waited for saved task name element to appear
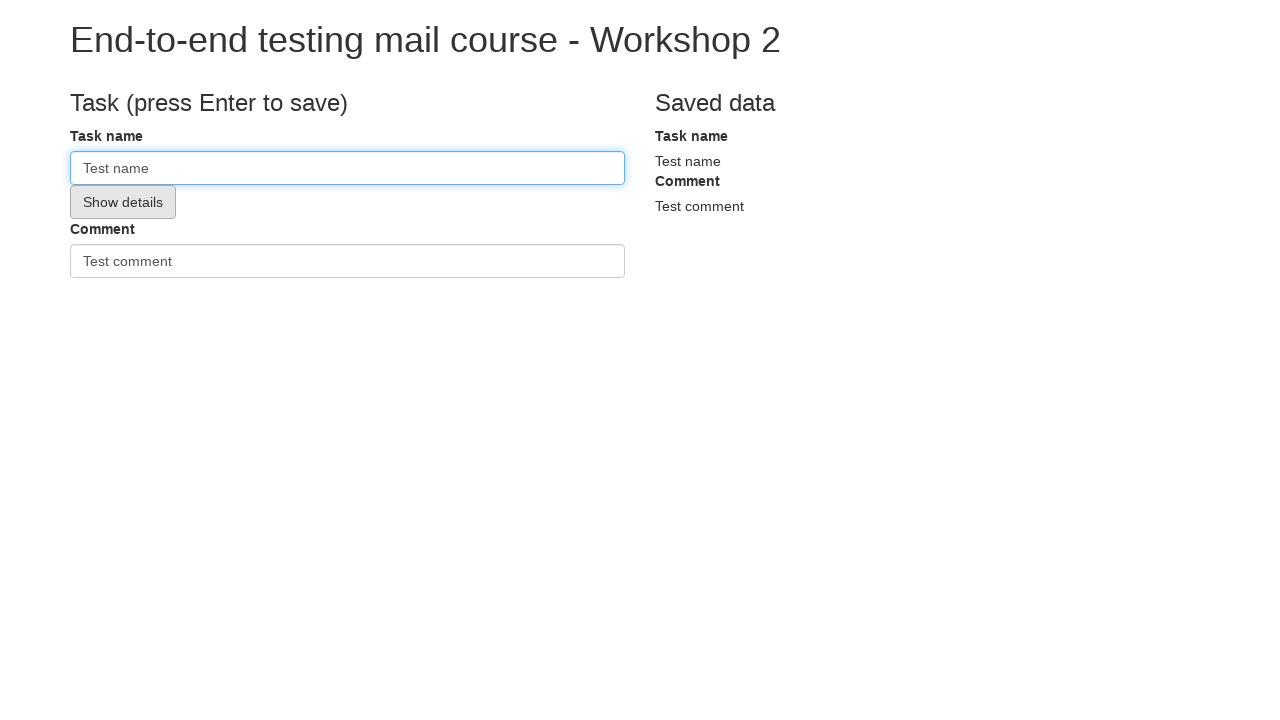

Waited for saved comment element to appear
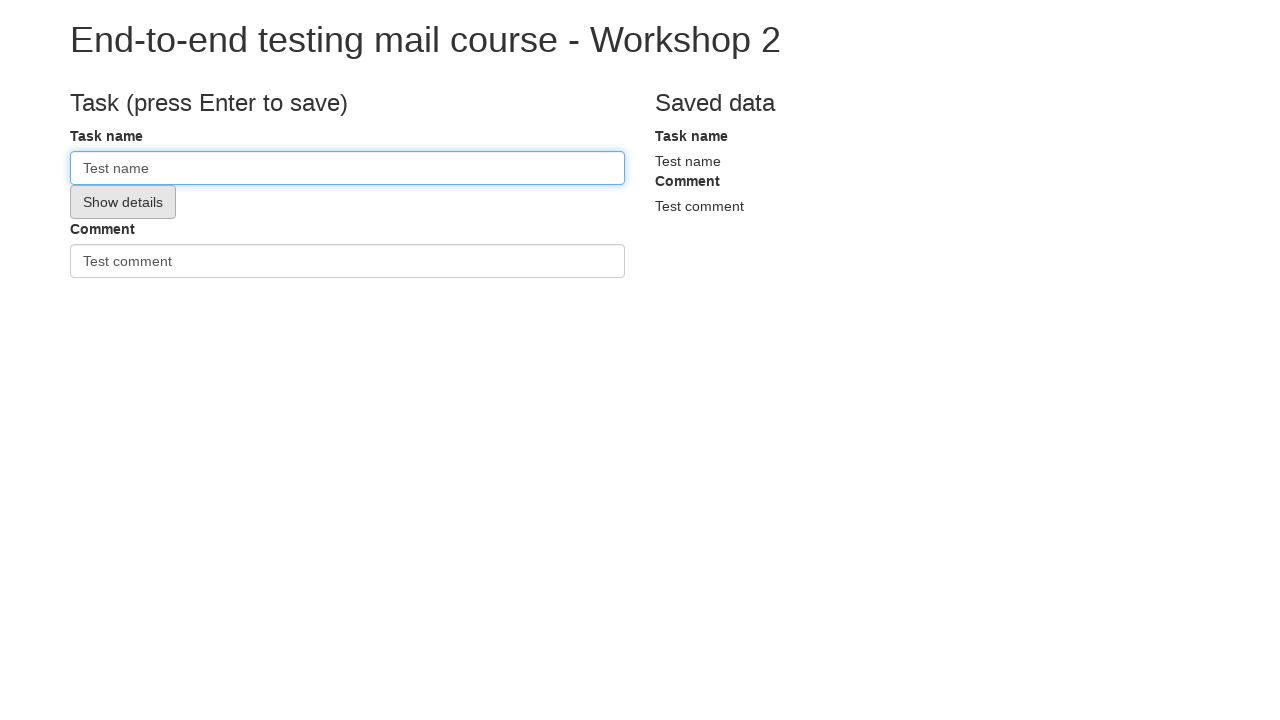

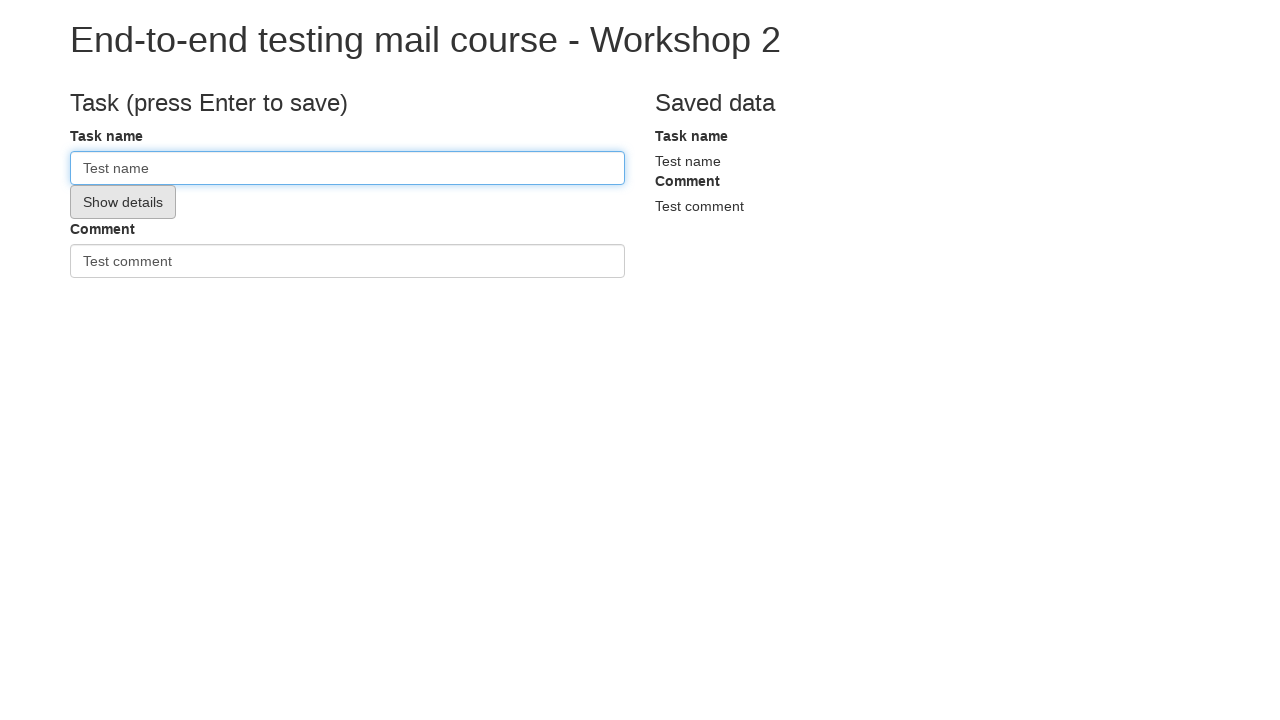